Tests the text box form on demoqa.com by filling in full name, email, current address, and permanent address fields, then submitting and verifying the output.

Starting URL: https://demoqa.com/text-box

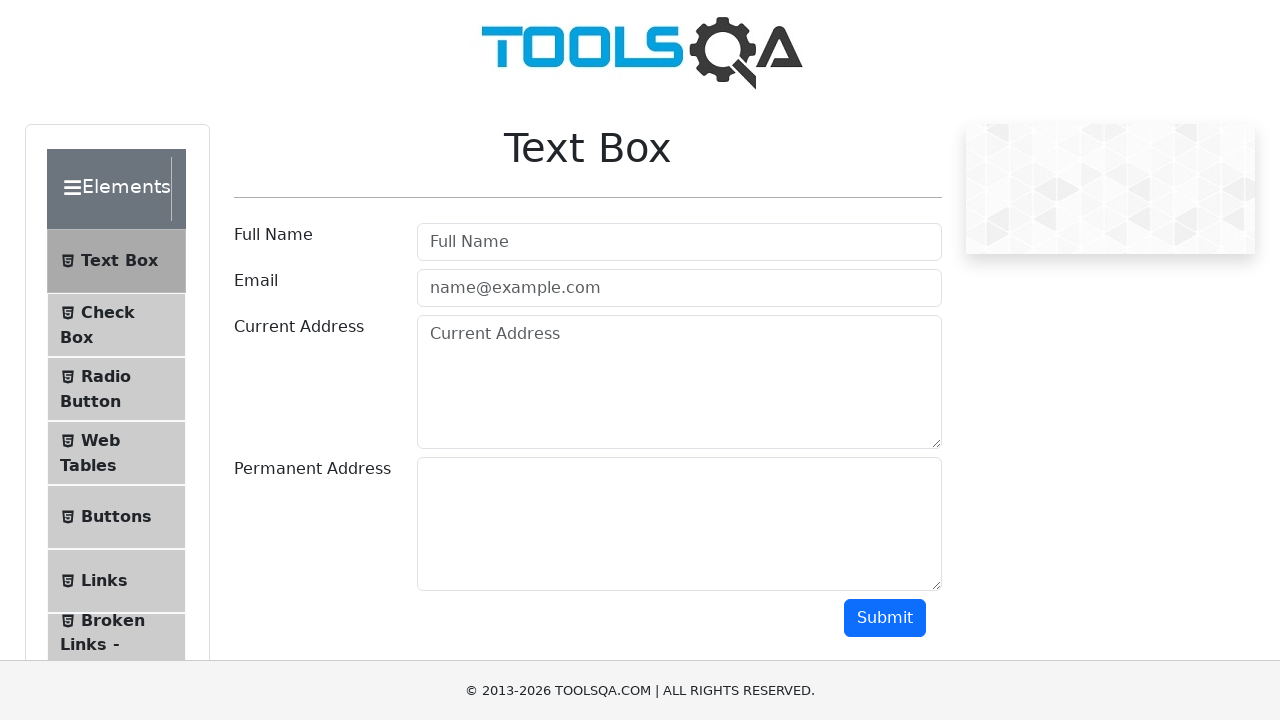

Filled full name field with 'tur123' on #userName
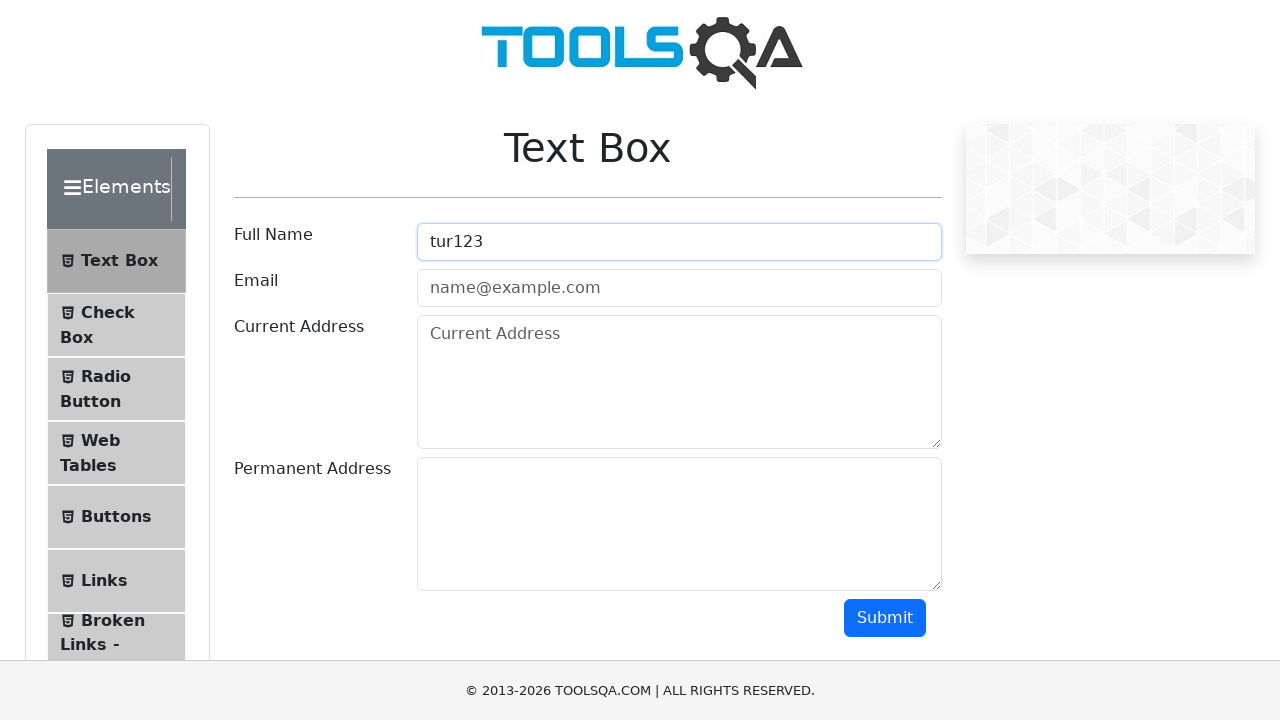

Filled email field with 'verygood@mail.ru' on #userEmail
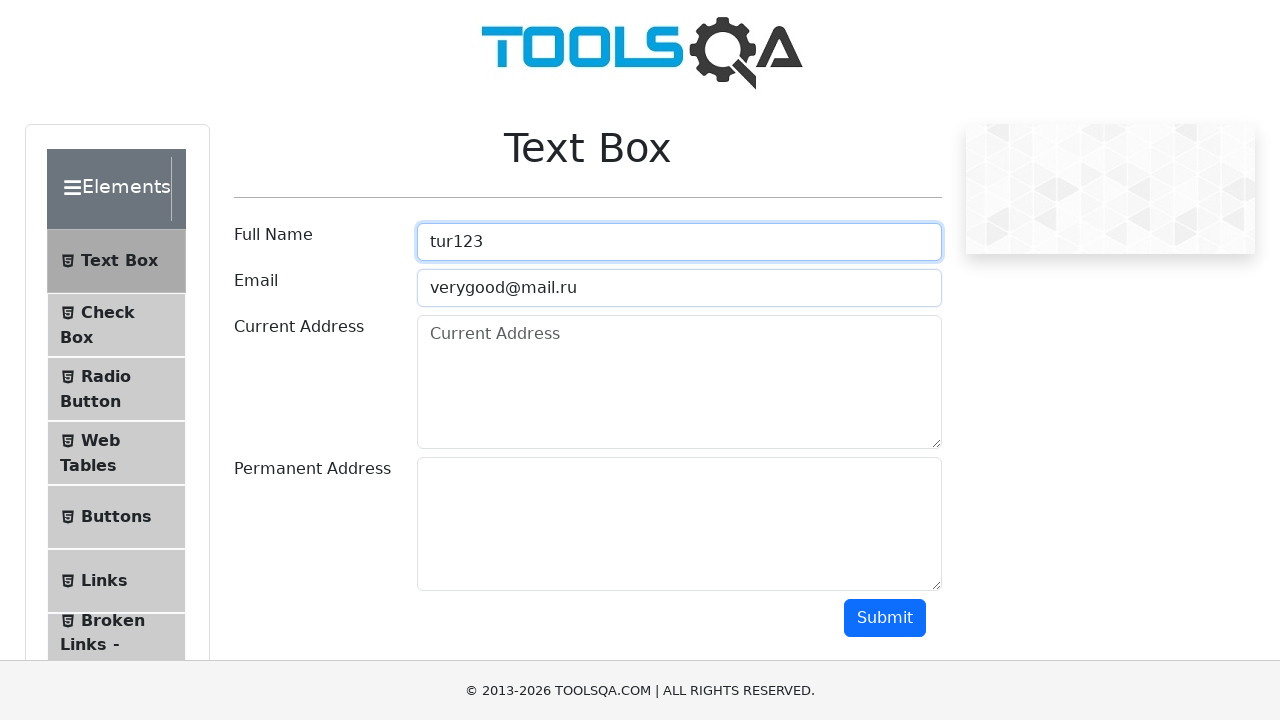

Filled current address field with Russian text on #currentAddress
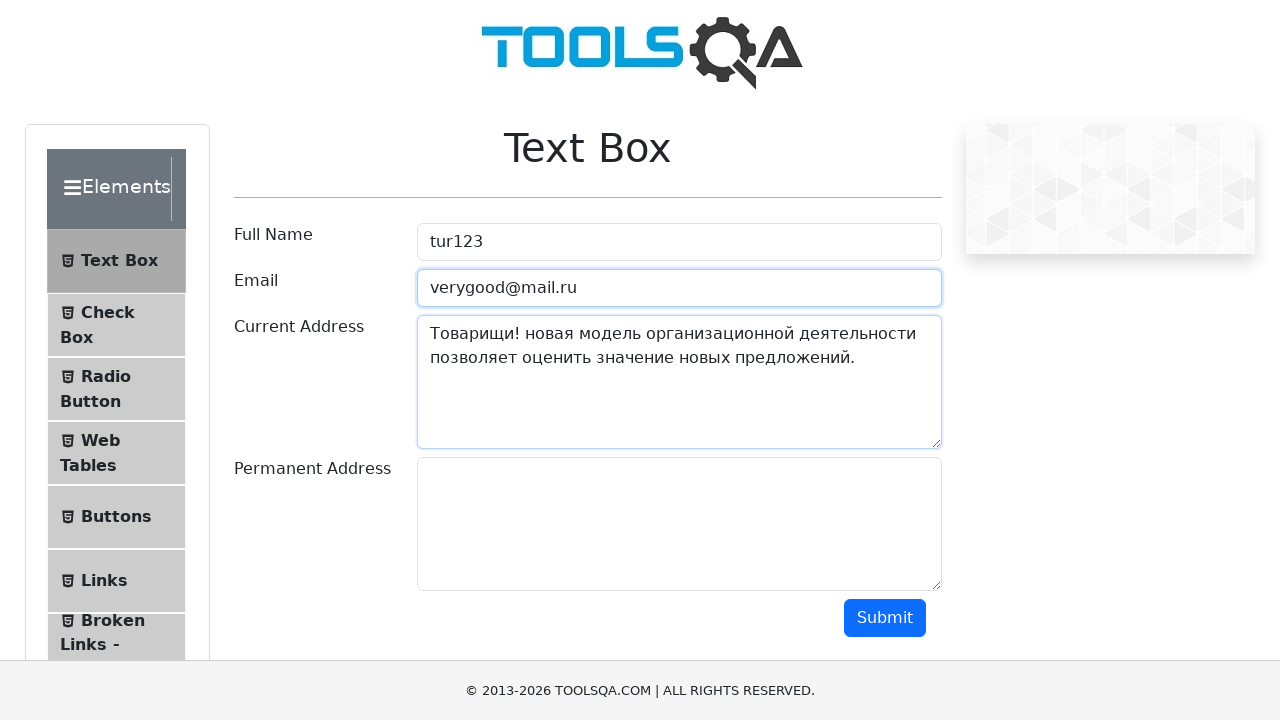

Filled permanent address field with Russian text on #permanentAddress
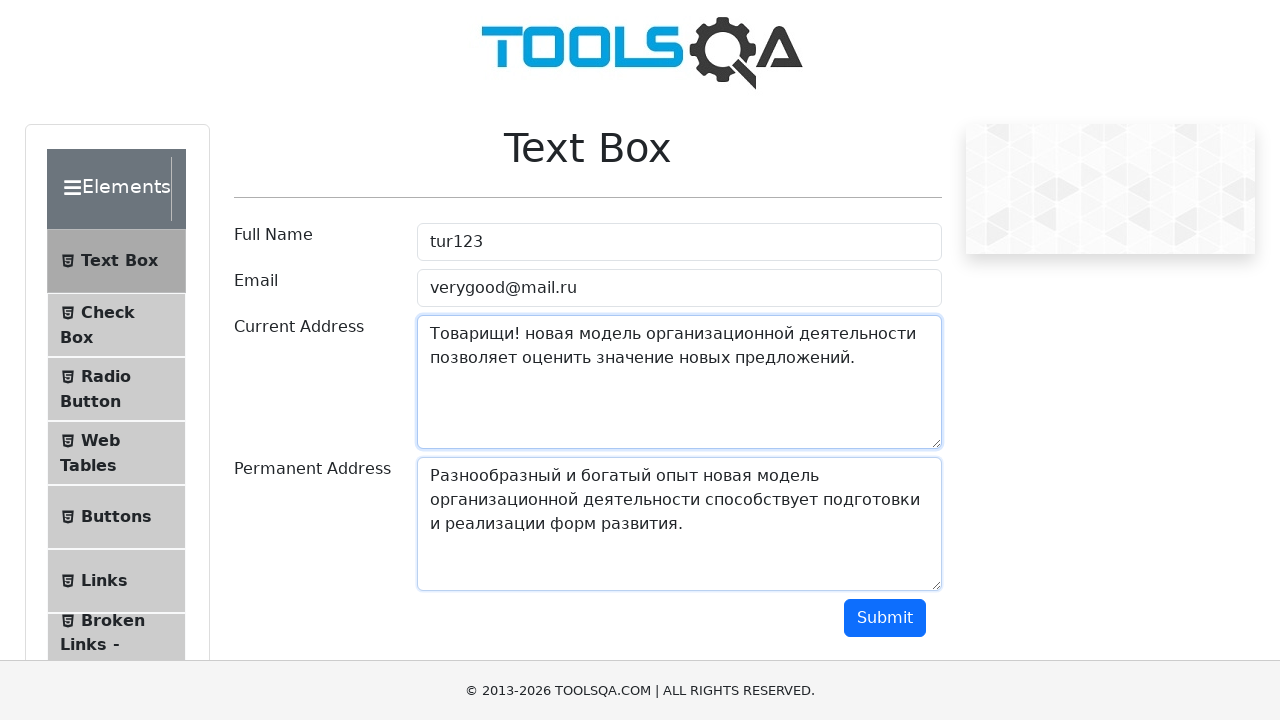

Clicked submit button to submit form at (885, 618) on #submit
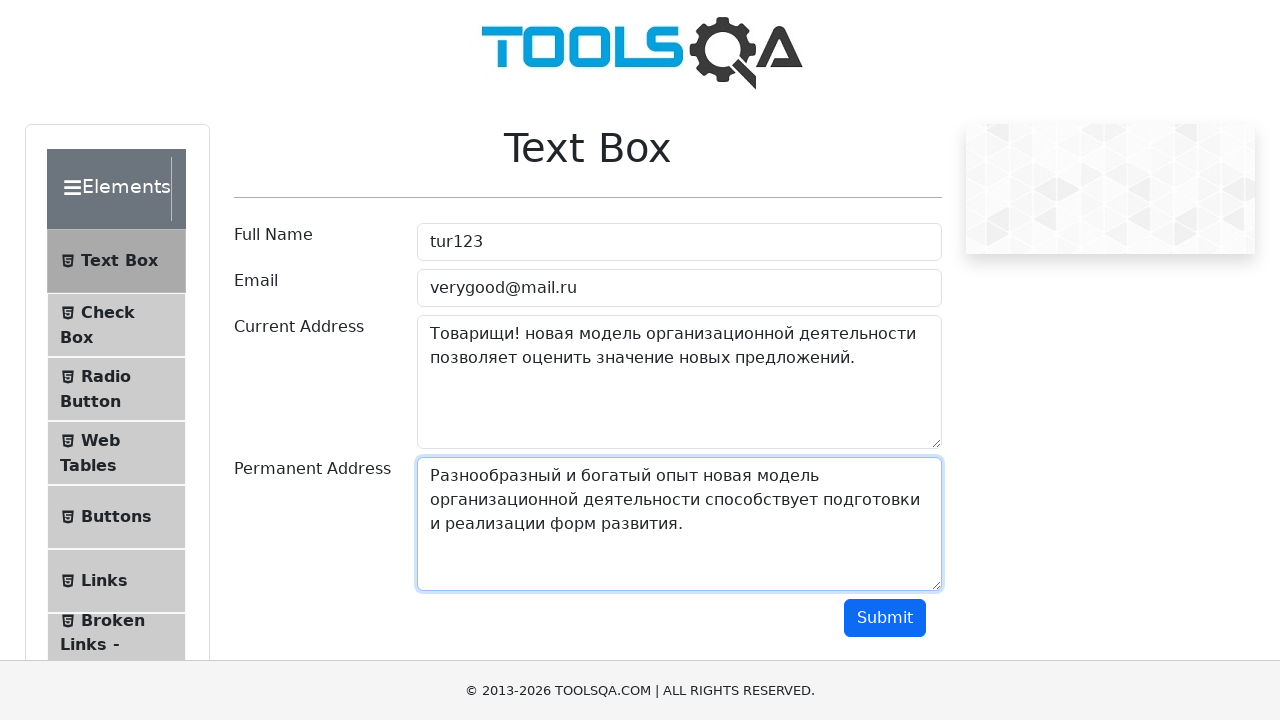

Form output appeared and was verified
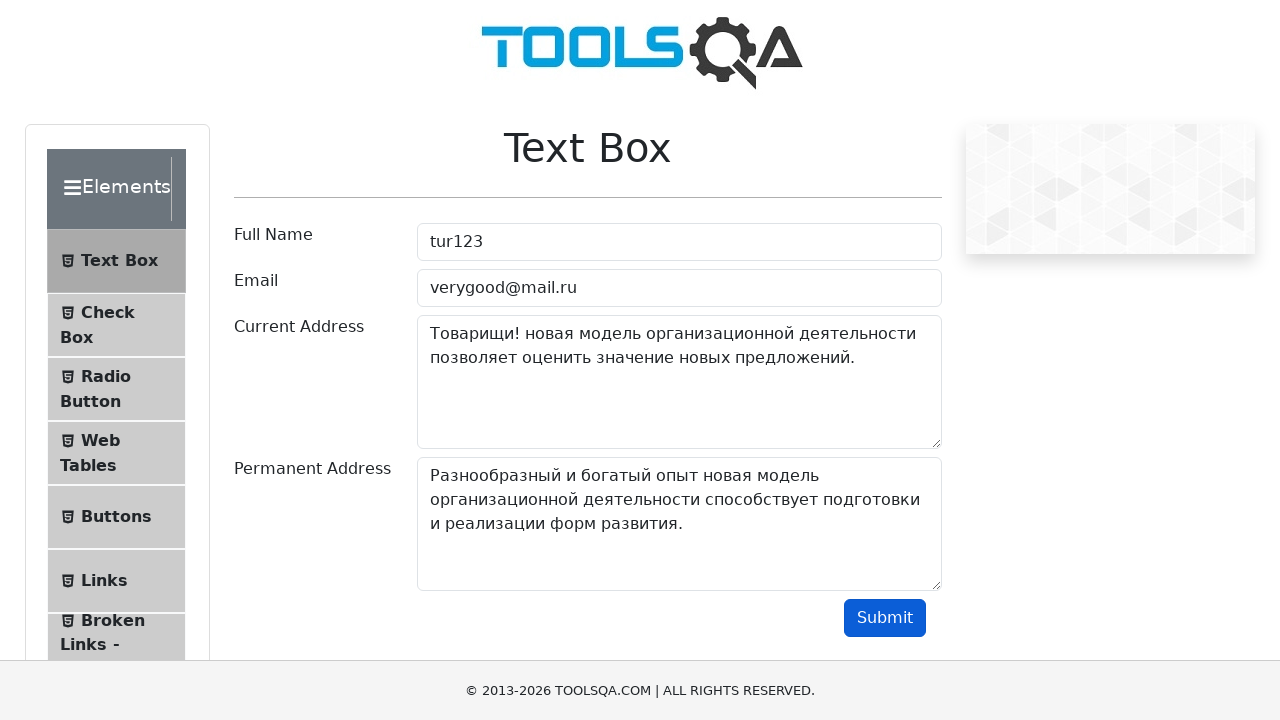

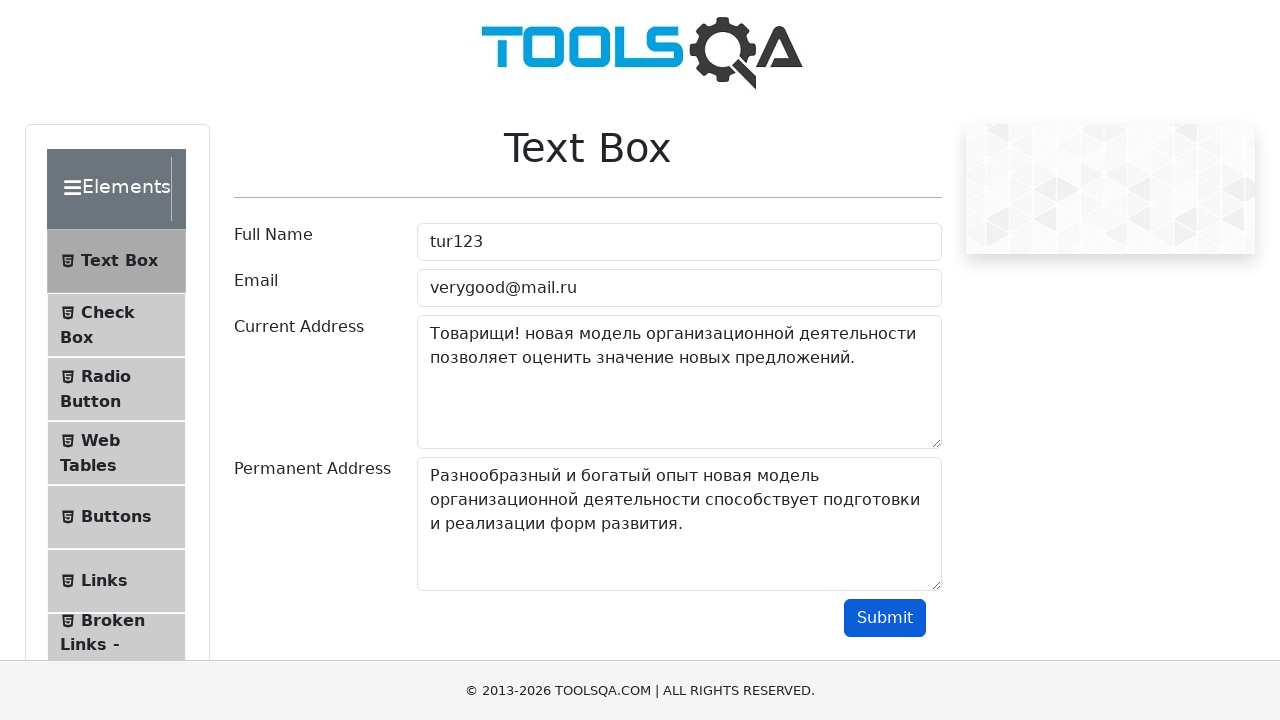